Navigates to ITLearn360 website and verifies that links are present on the page

Starting URL: https://www.itlearn360.com/

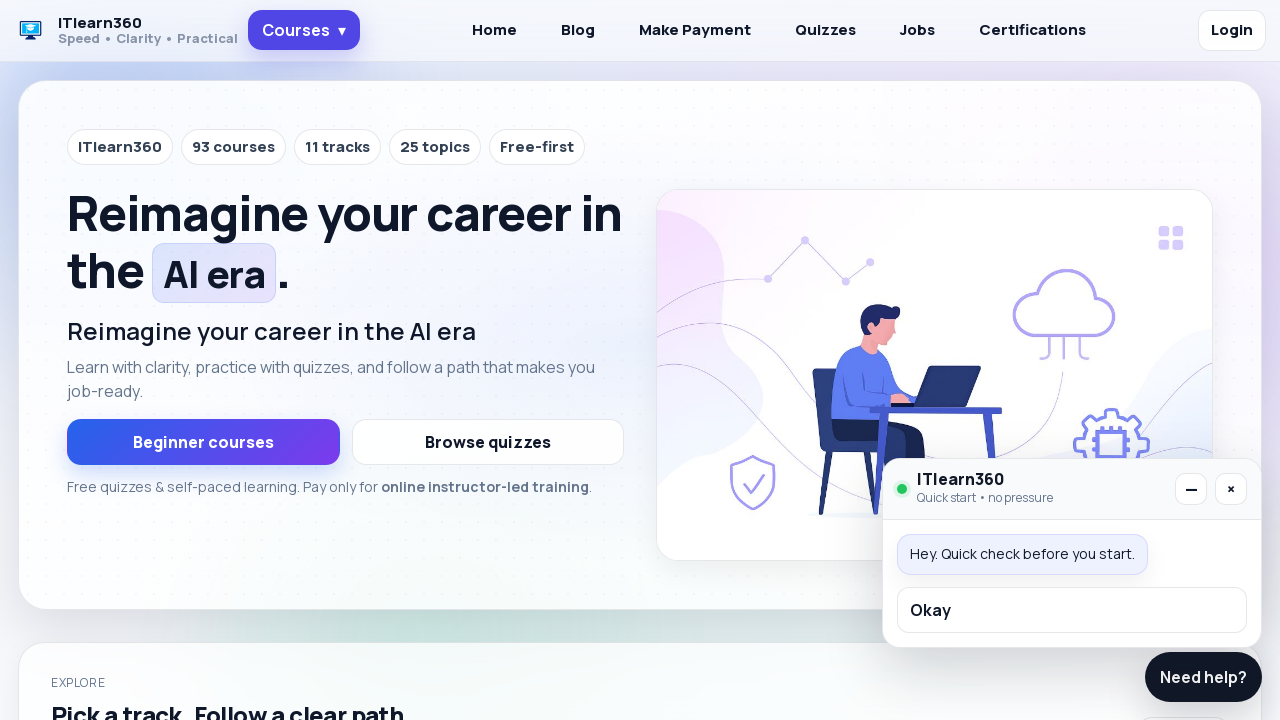

Waited for links to load on ITLearn360 page
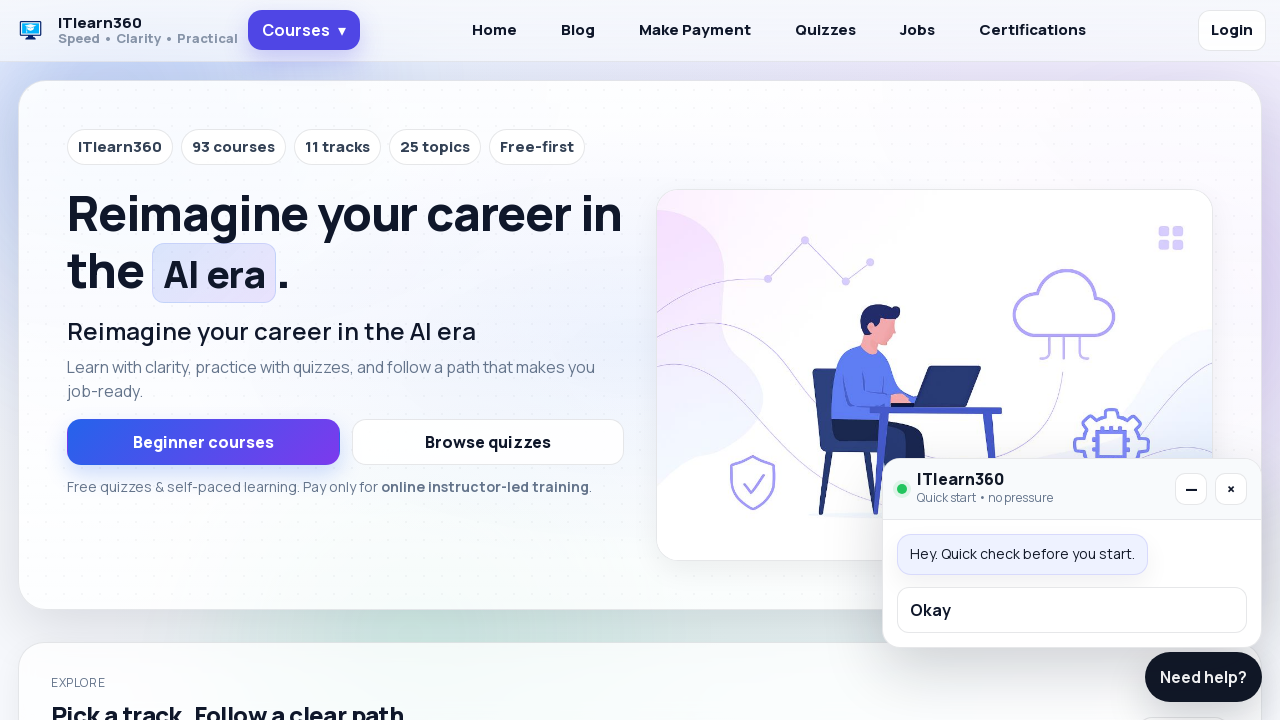

Located all links on the page
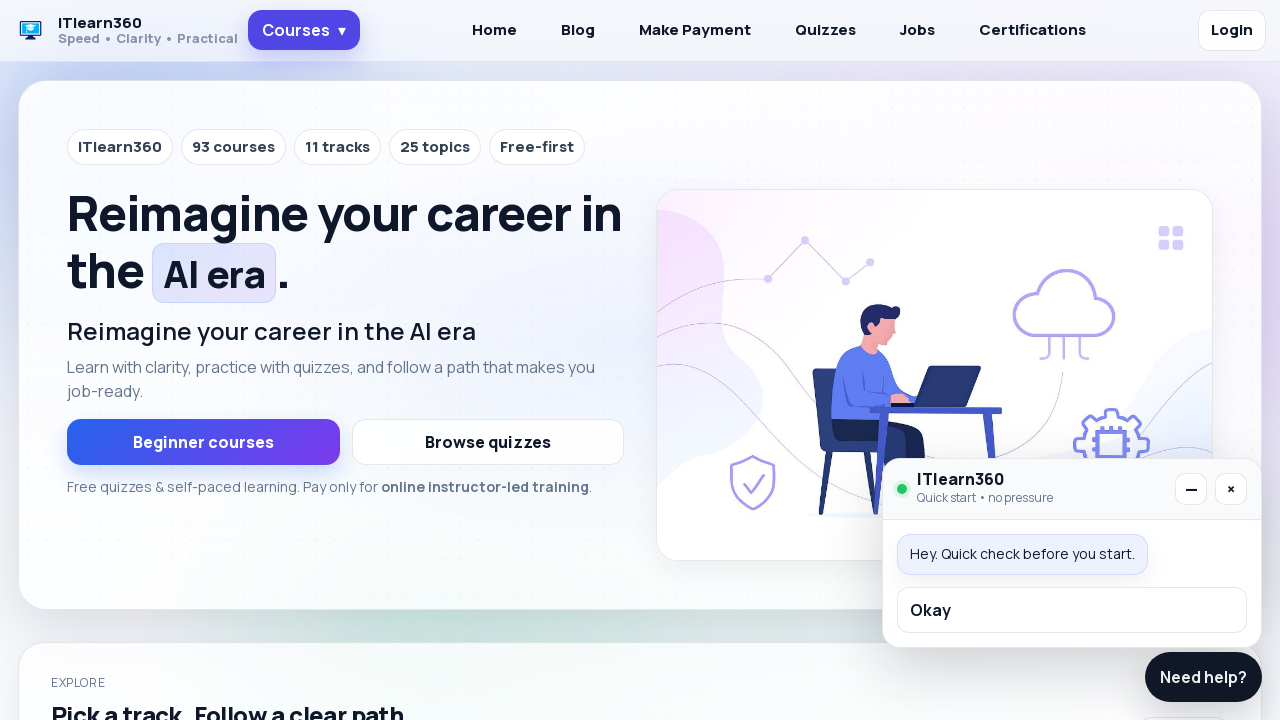

Verified that 36 links are present on the page
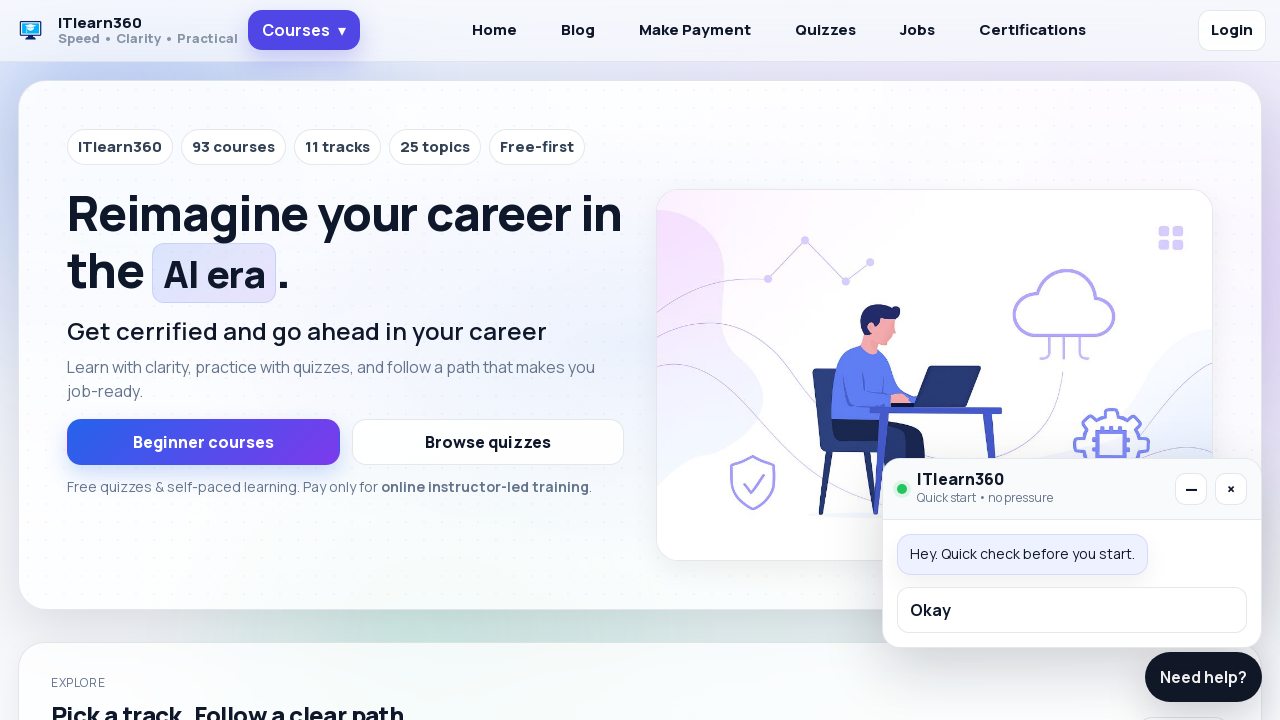

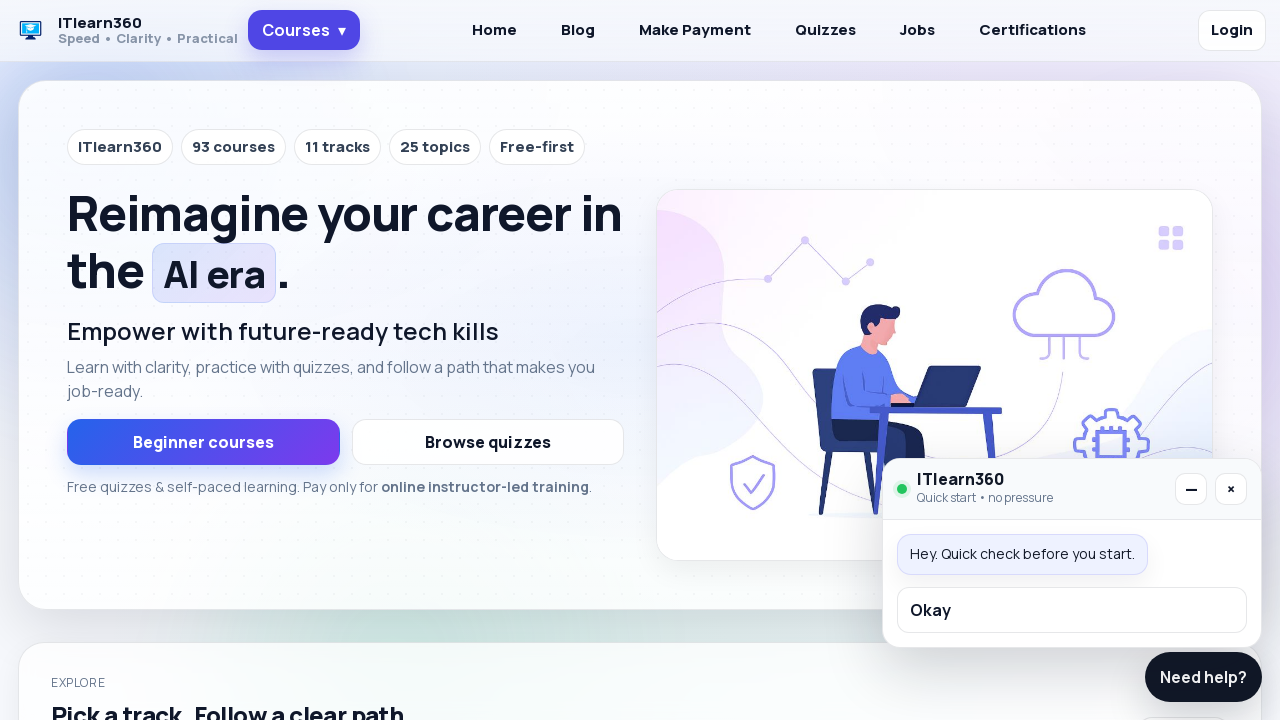